Tests navigation to registration page by clicking the registration link

Starting URL: https://qa.koel.app

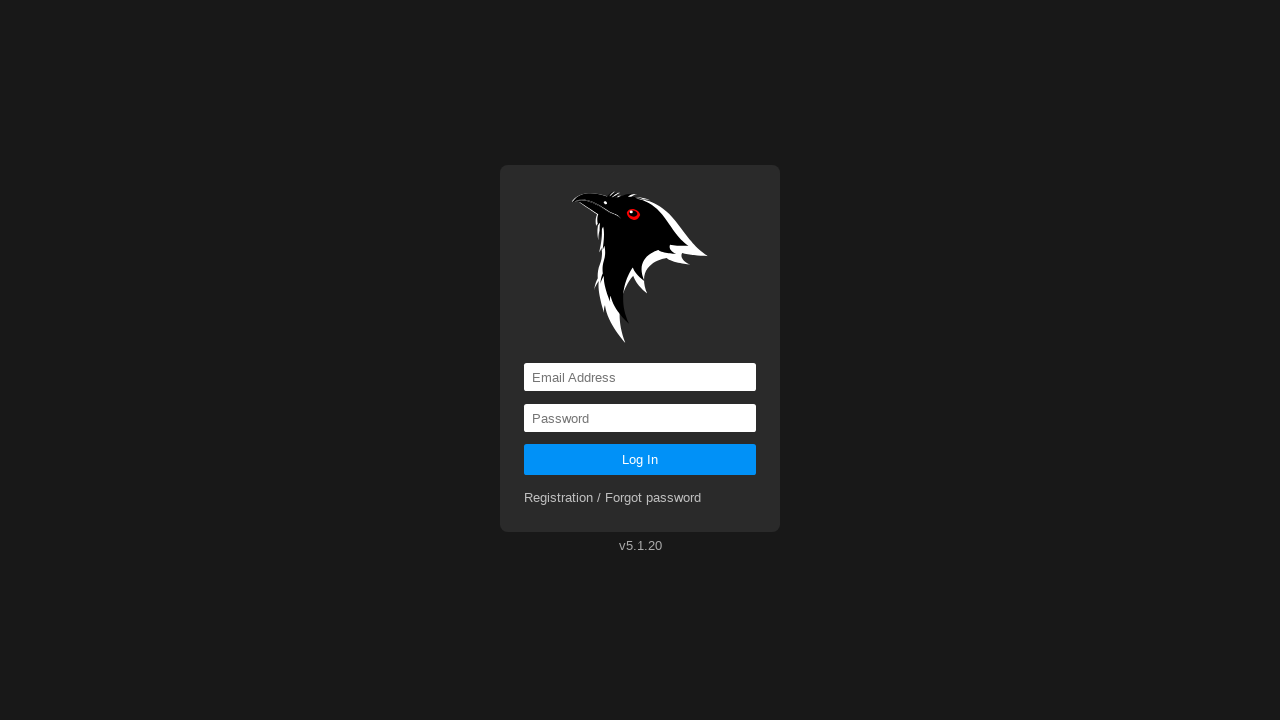

Clicked on registration link at (613, 498) on a[href*='registration']
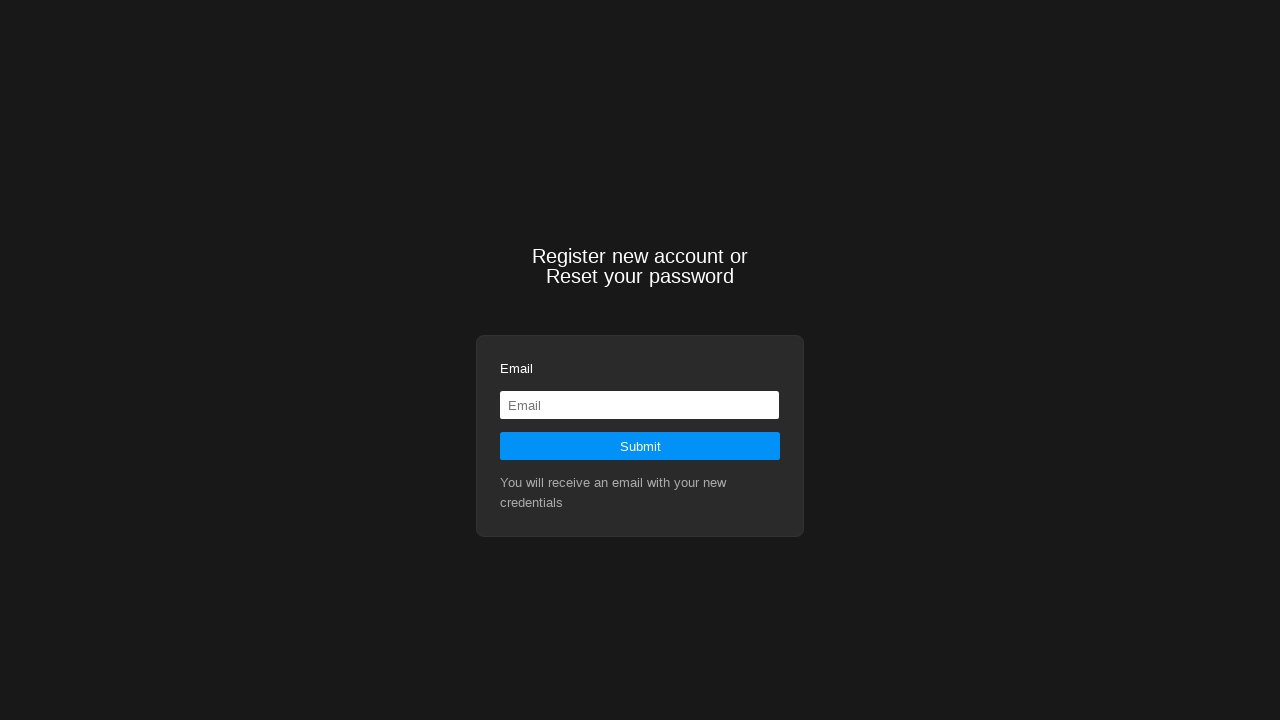

Verified navigation to registration page at https://qa.koel.app/registration
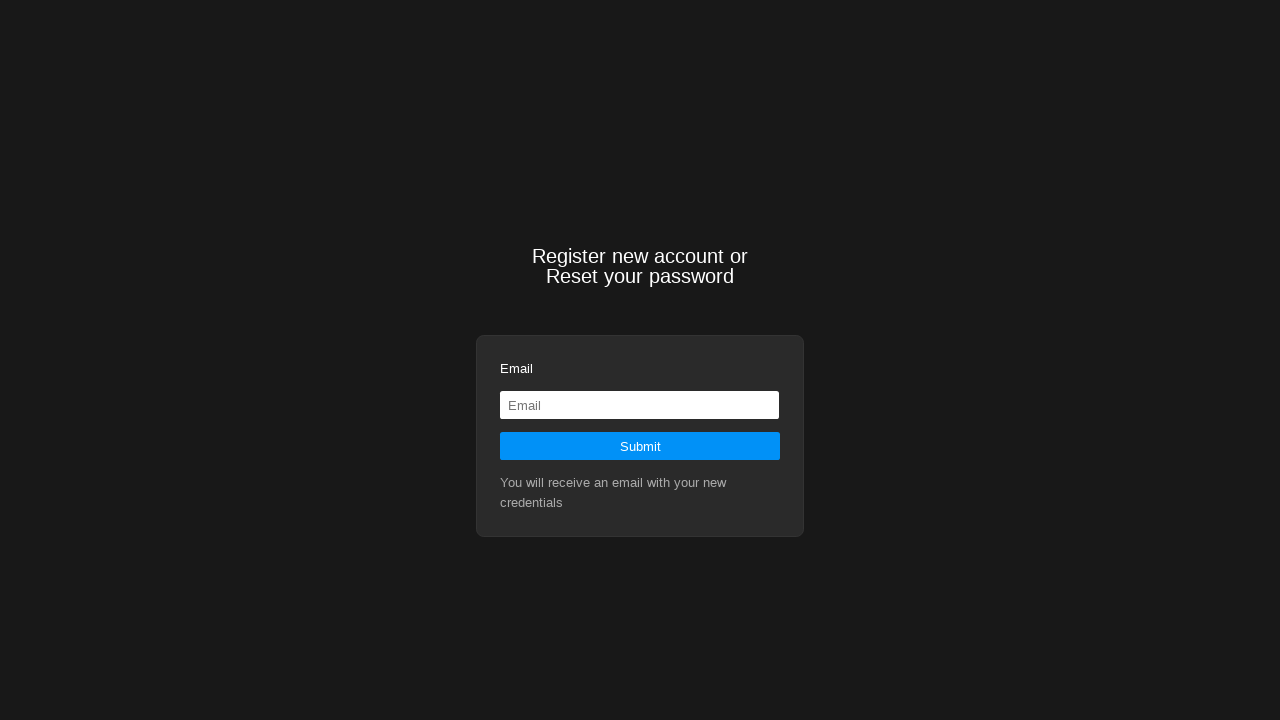

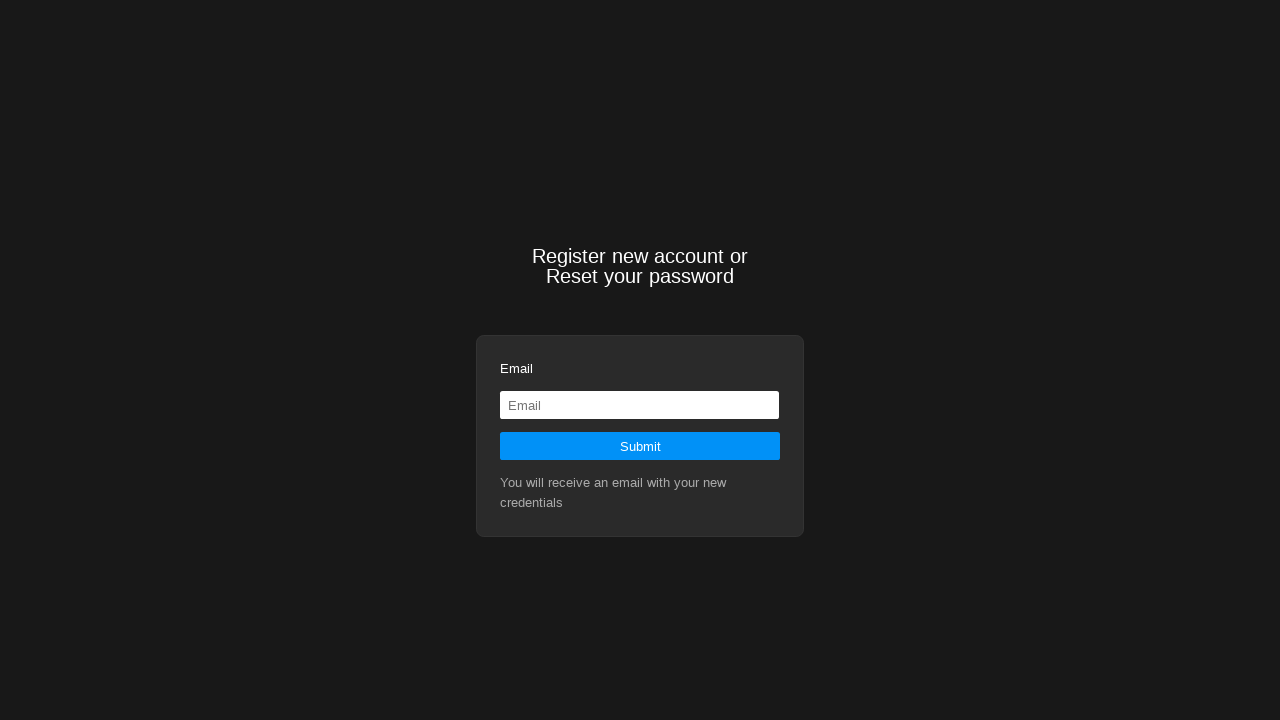